Navigates to a test page, clicks on a link using JavaScript executor, and fills a form field with a value using JavaScript

Starting URL: https://testeroprogramowania.github.io/selenium/

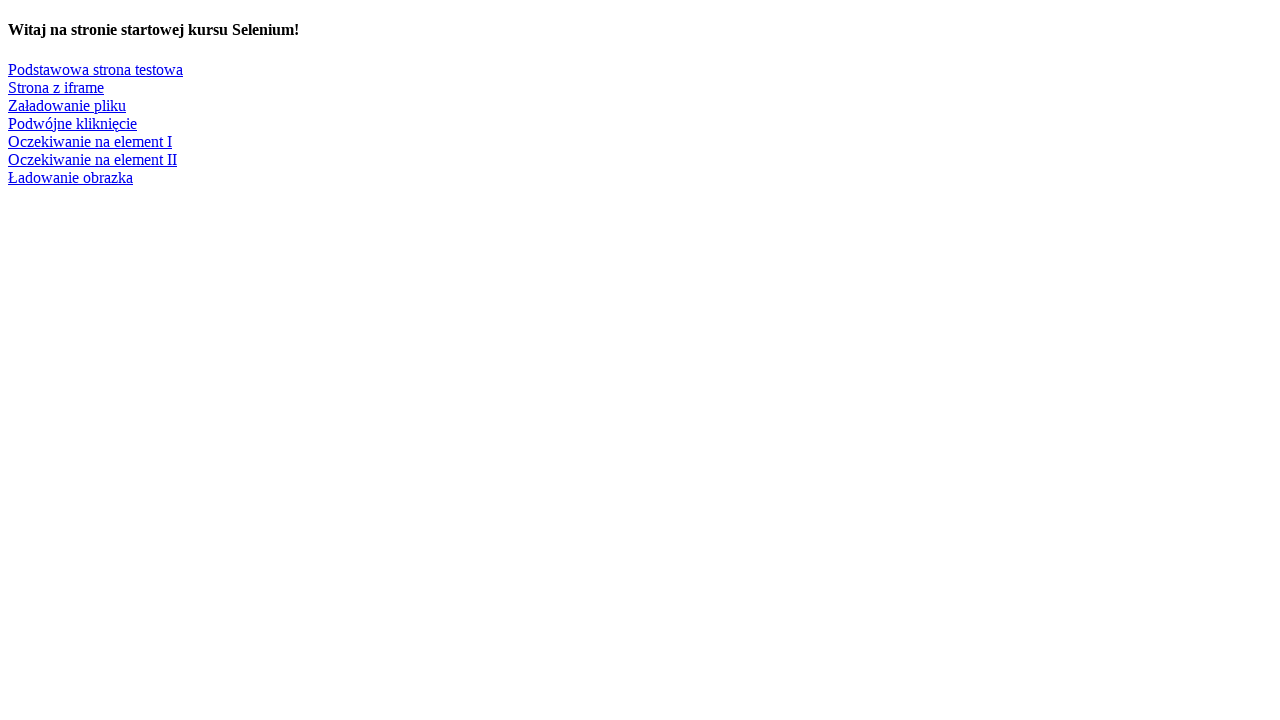

Clicked on 'Podstawowa strona testowa' link at (96, 69) on text=Podstawowa strona testowa
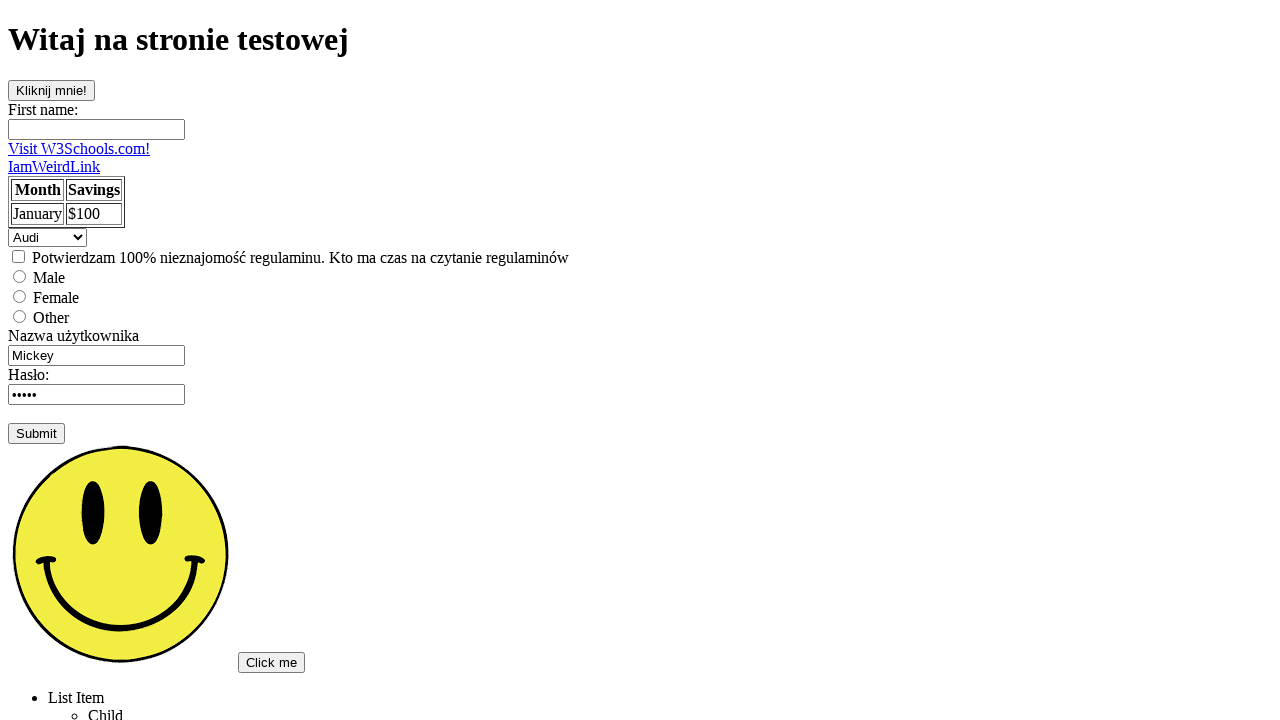

Filled first name field with 'Kevin' using JavaScript
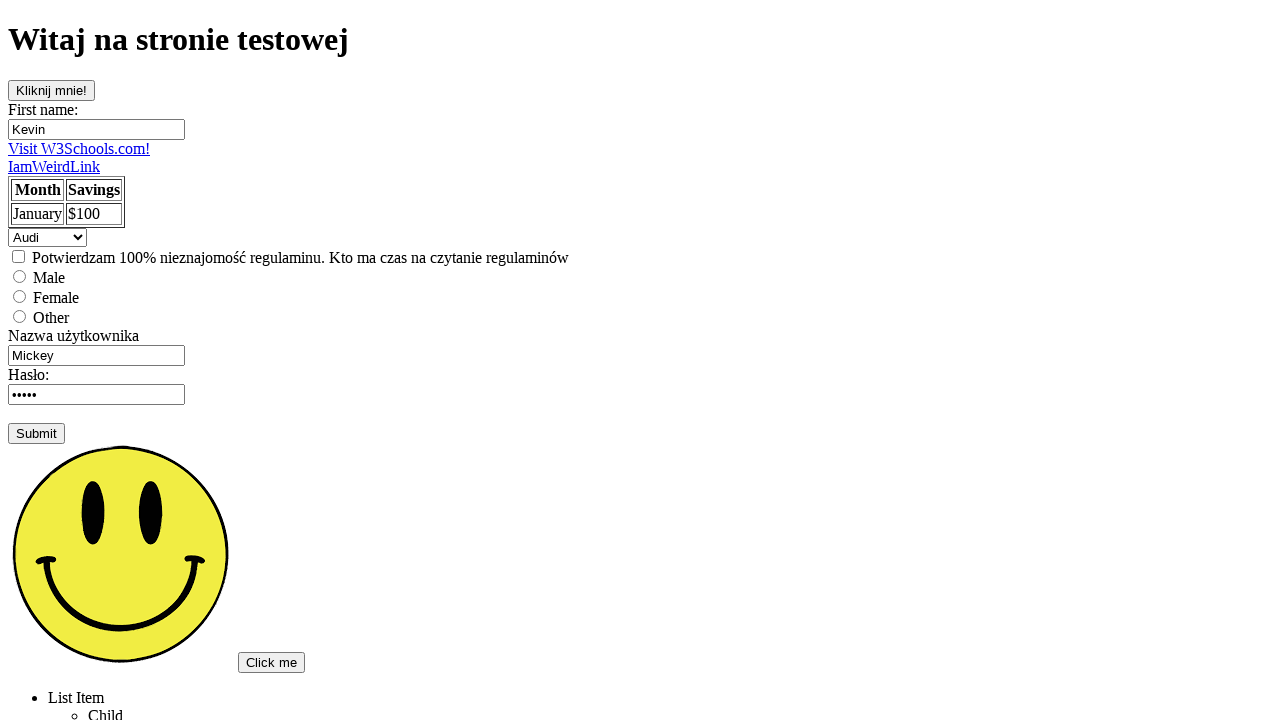

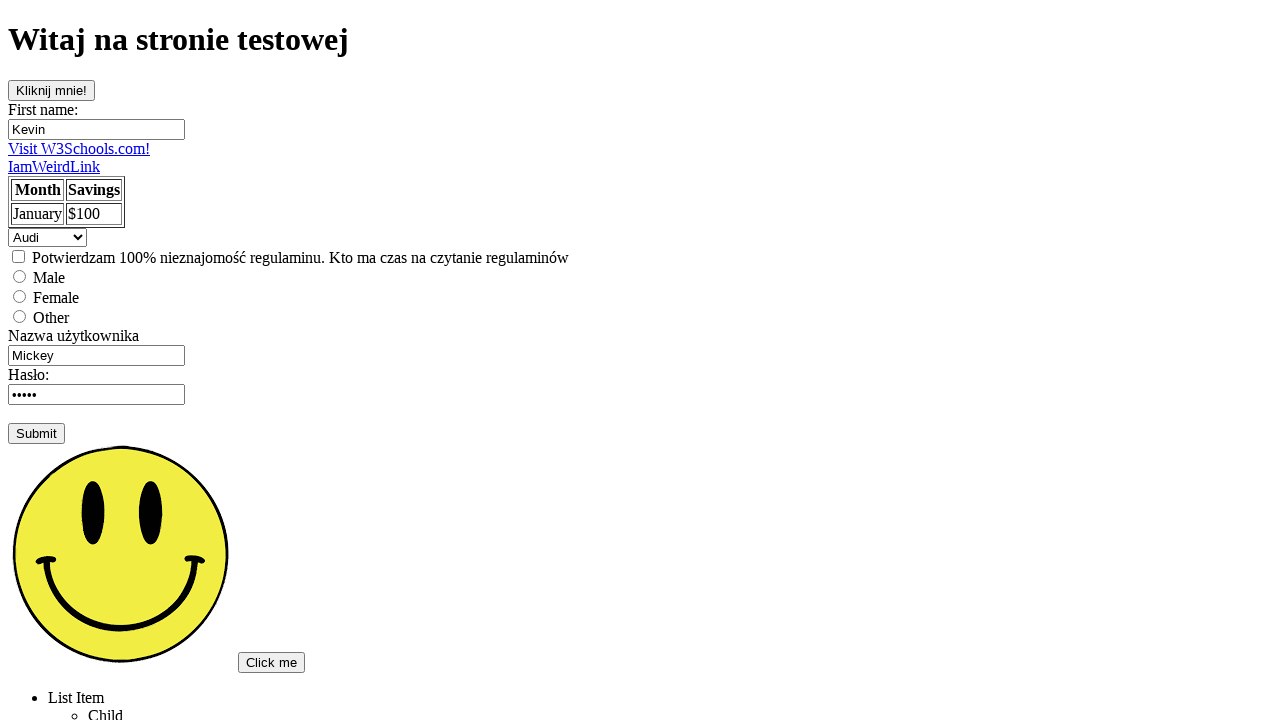